Tests date input by directly typing a date value into the date text box

Starting URL: https://kristinek.github.io/site/examples/actions

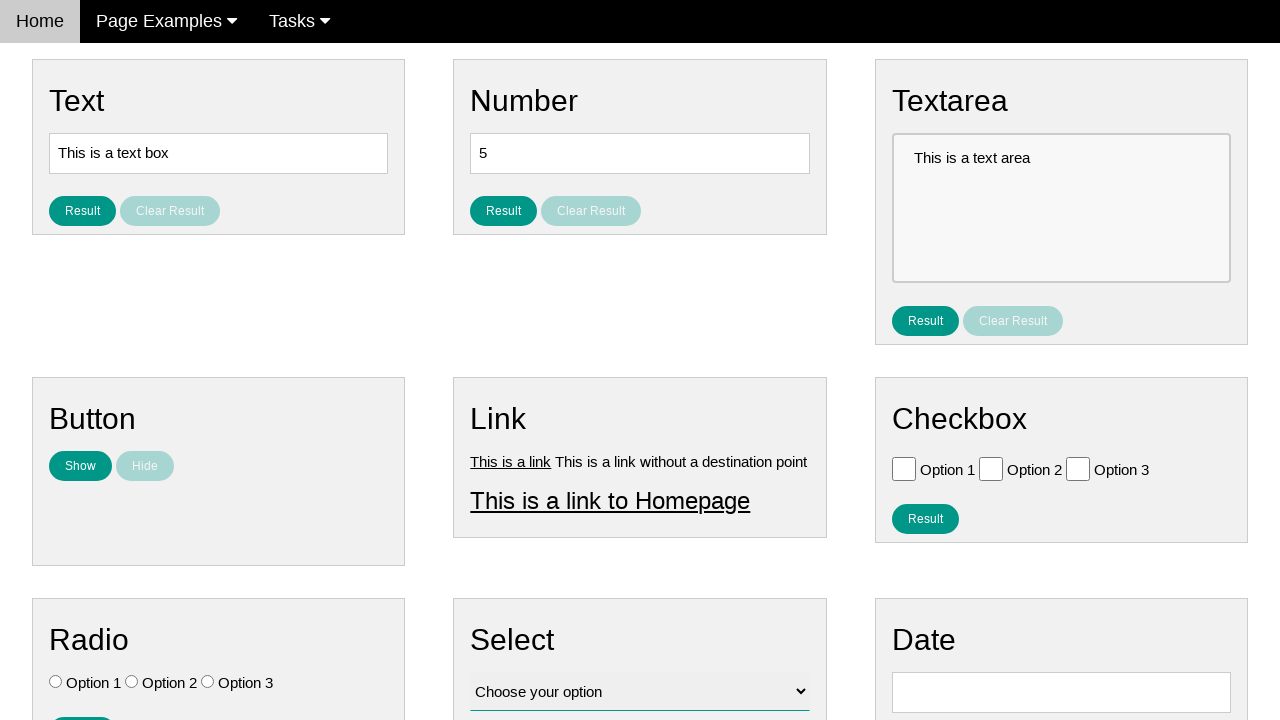

Cleared the date text box on #vfb-8
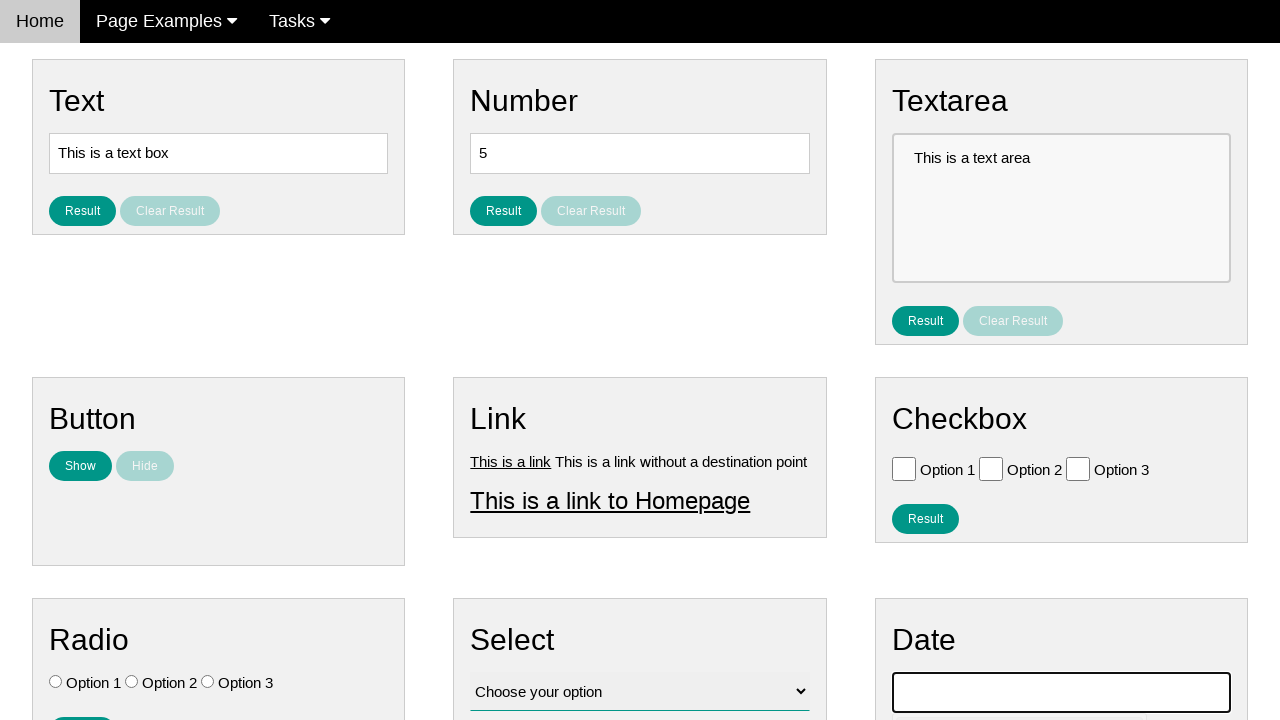

Entered date '12/15/2014' into the date text box on #vfb-8
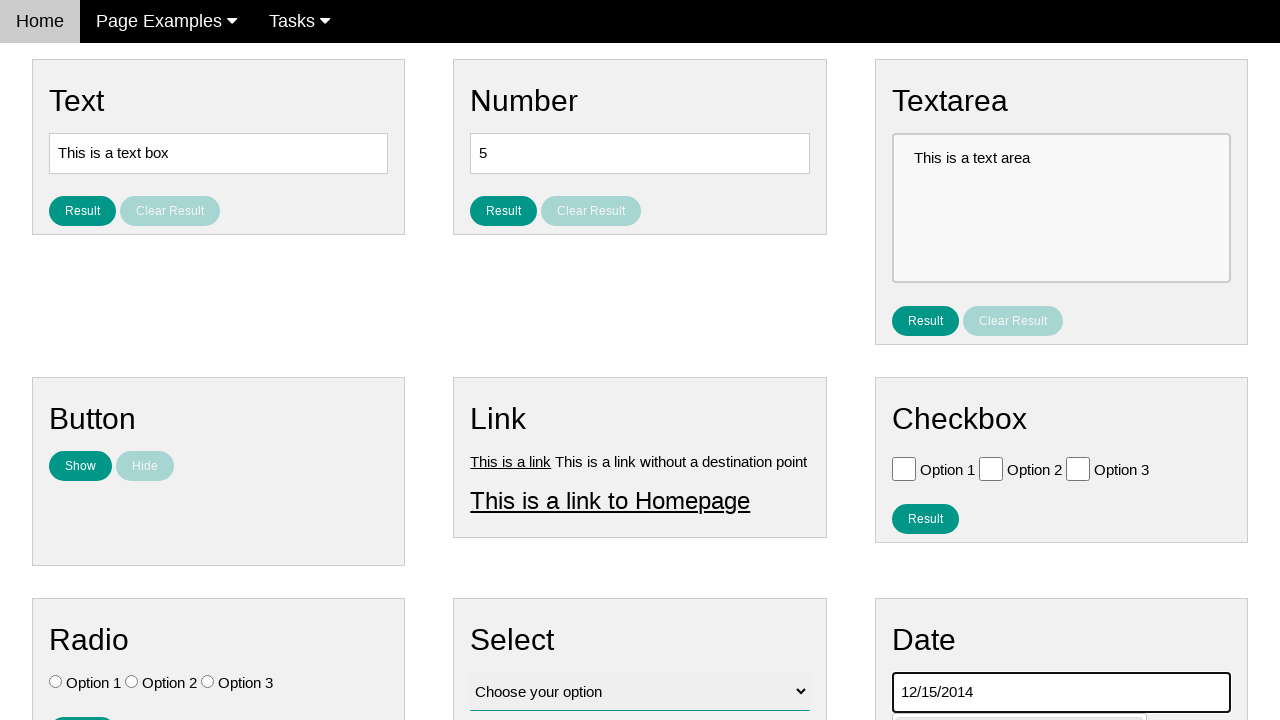

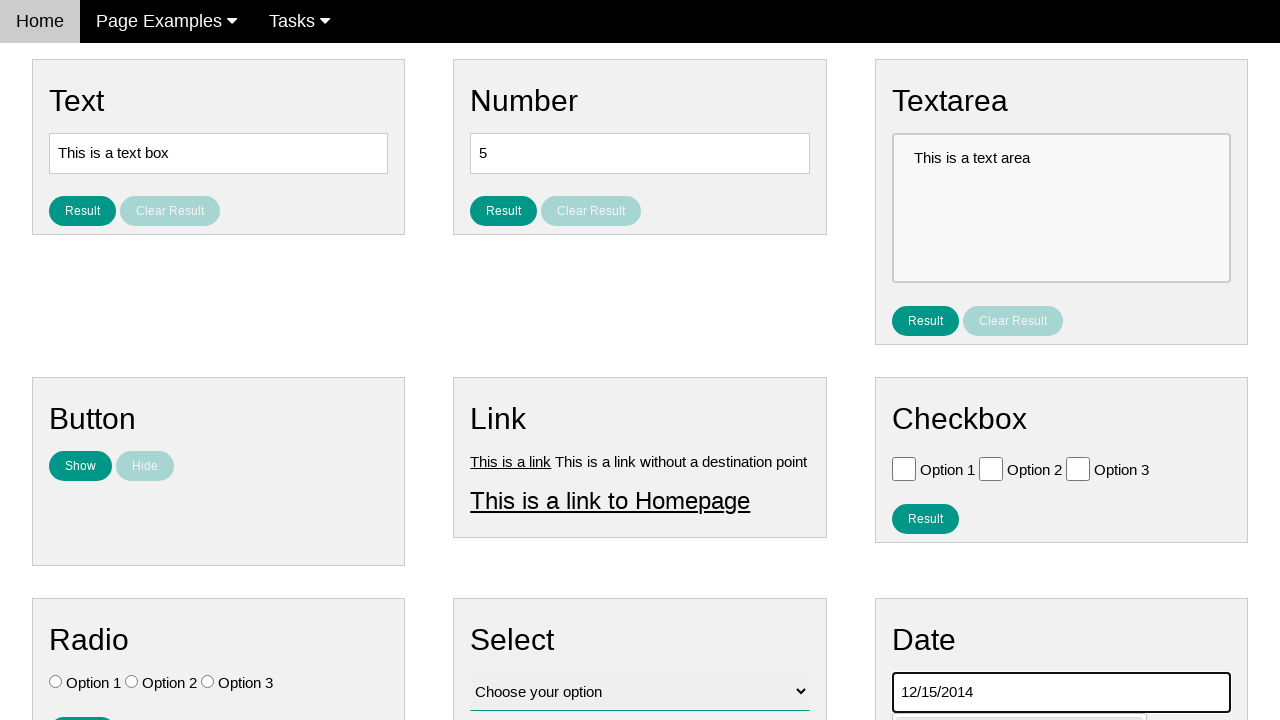